Tests the forgot password functionality by clicking on the forgot password link and verifying the reset password page loads correctly

Starting URL: https://opensource-demo.orangehrmlive.com/

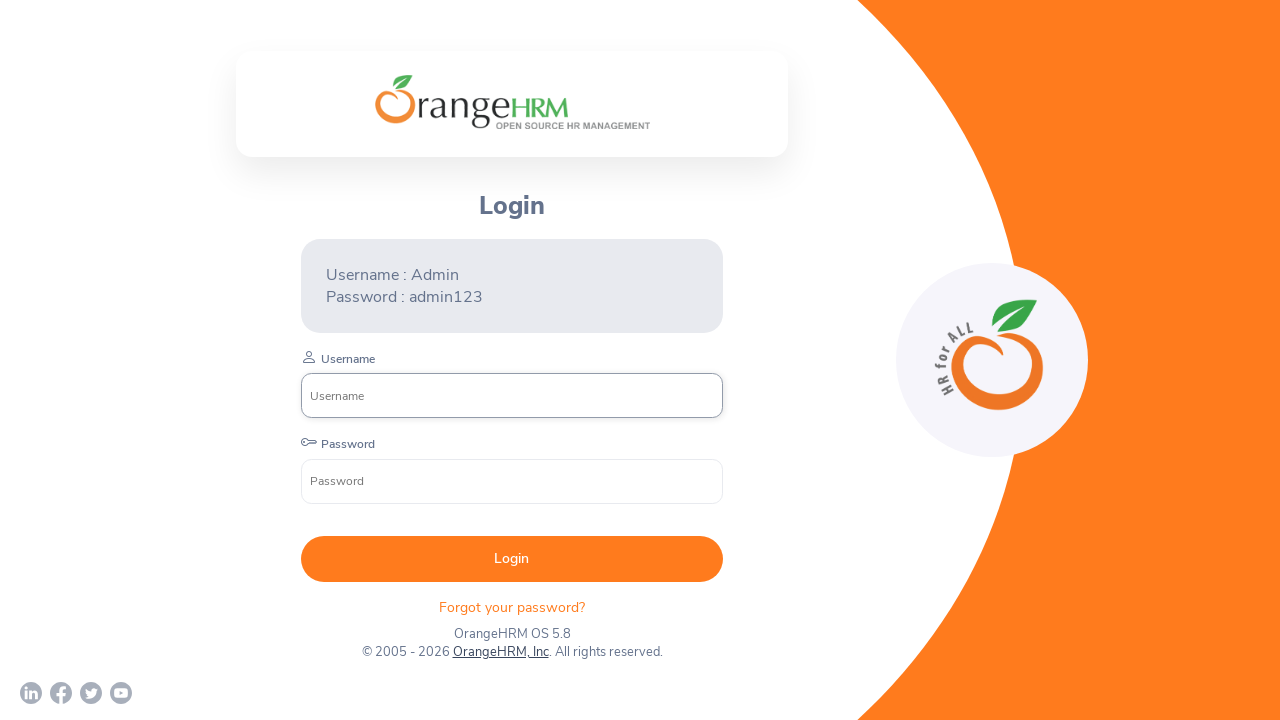

Clicked on forgot password link at (512, 607) on xpath=//p[@class='oxd-text oxd-text--p orangehrm-login-forgot-header']
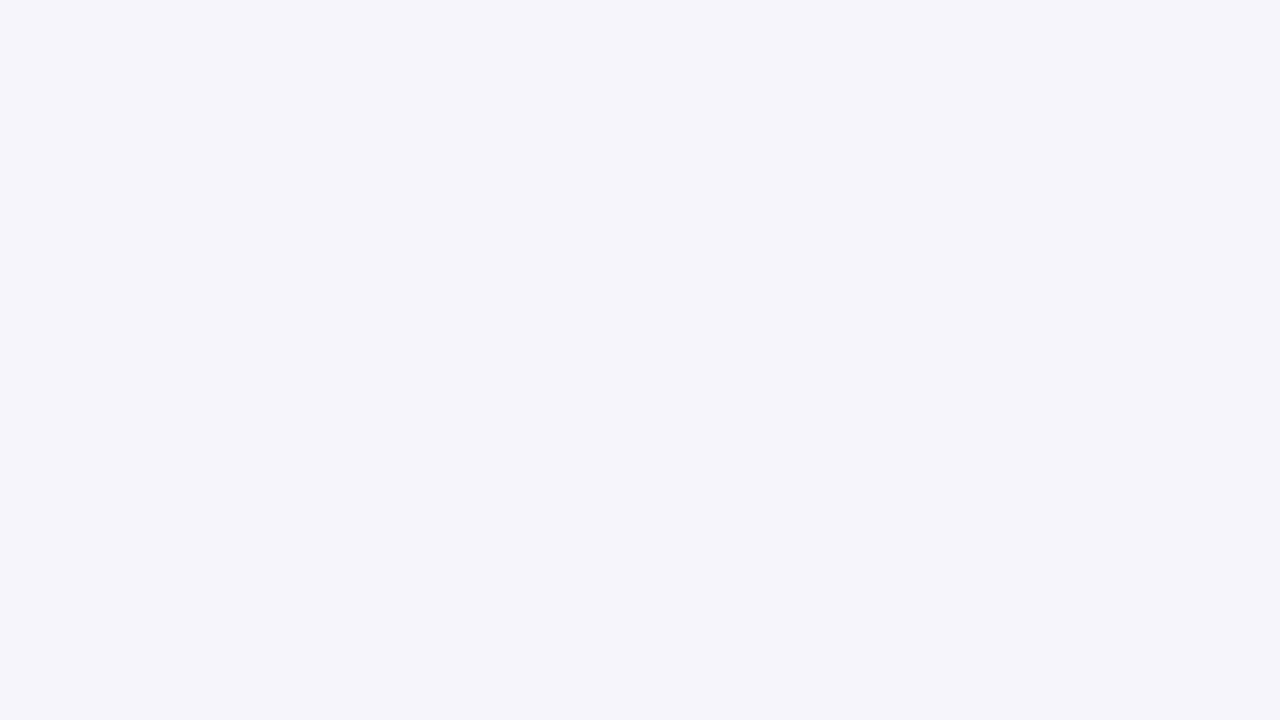

Reset password page loaded and heading element is visible
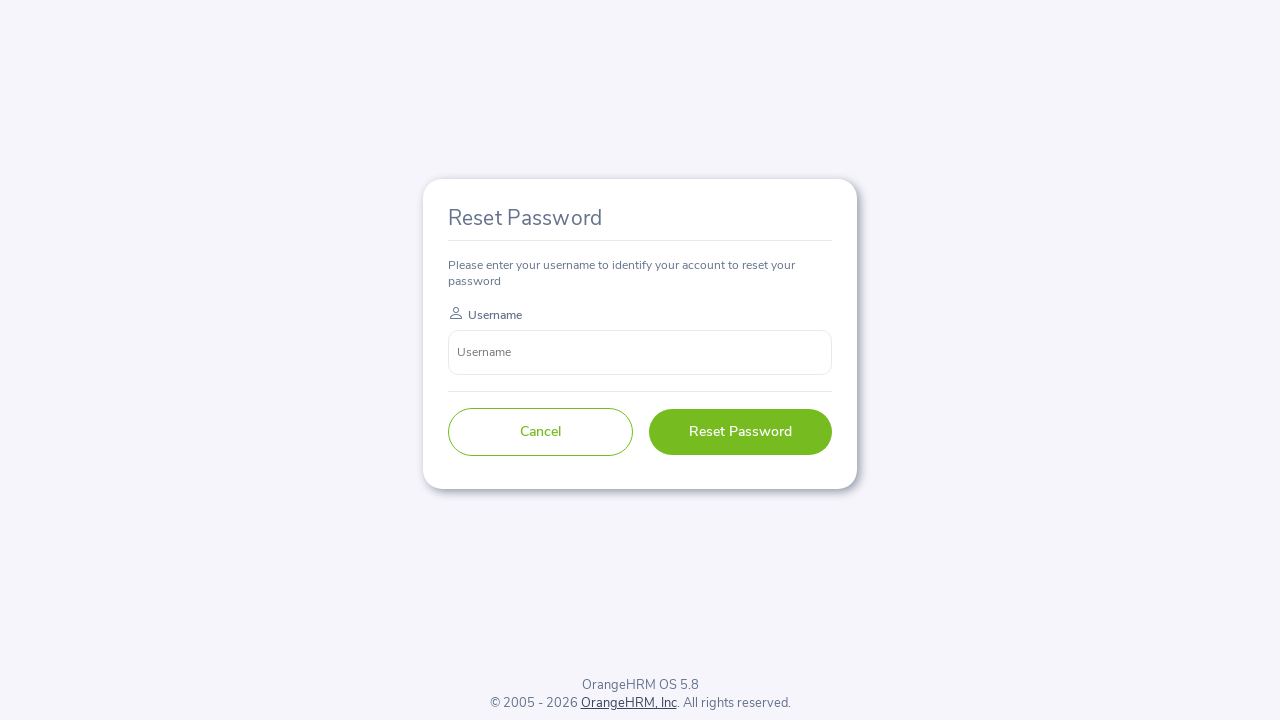

Verified reset password page heading text is 'Reset Password'
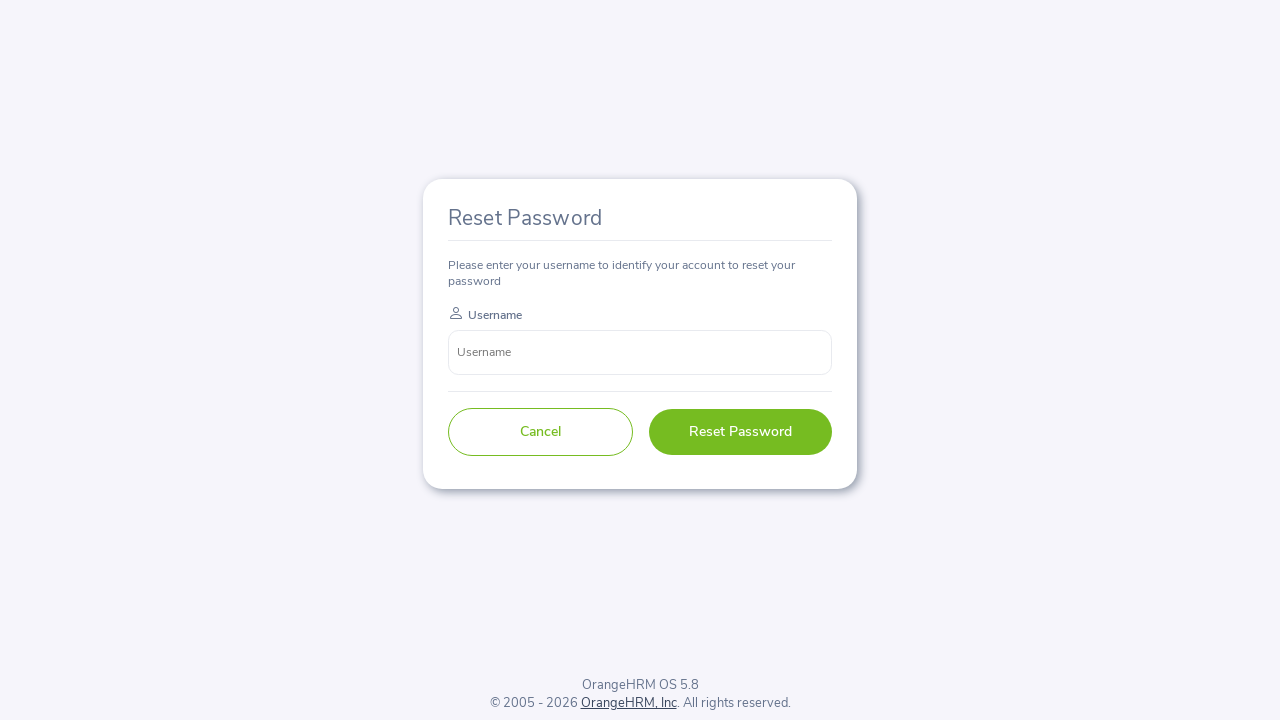

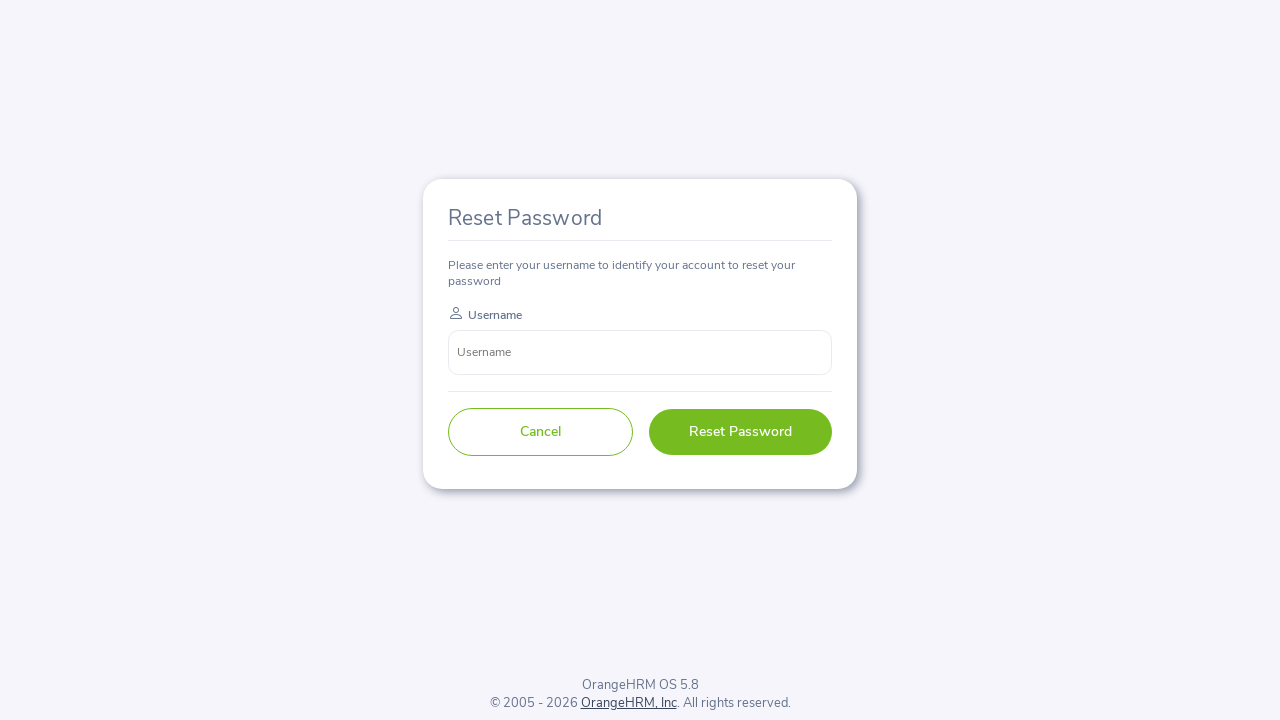